Tests applying a coupon code in the shopping cart and verifying the discount is applied.

Starting URL: http://practice.automationtesting.in

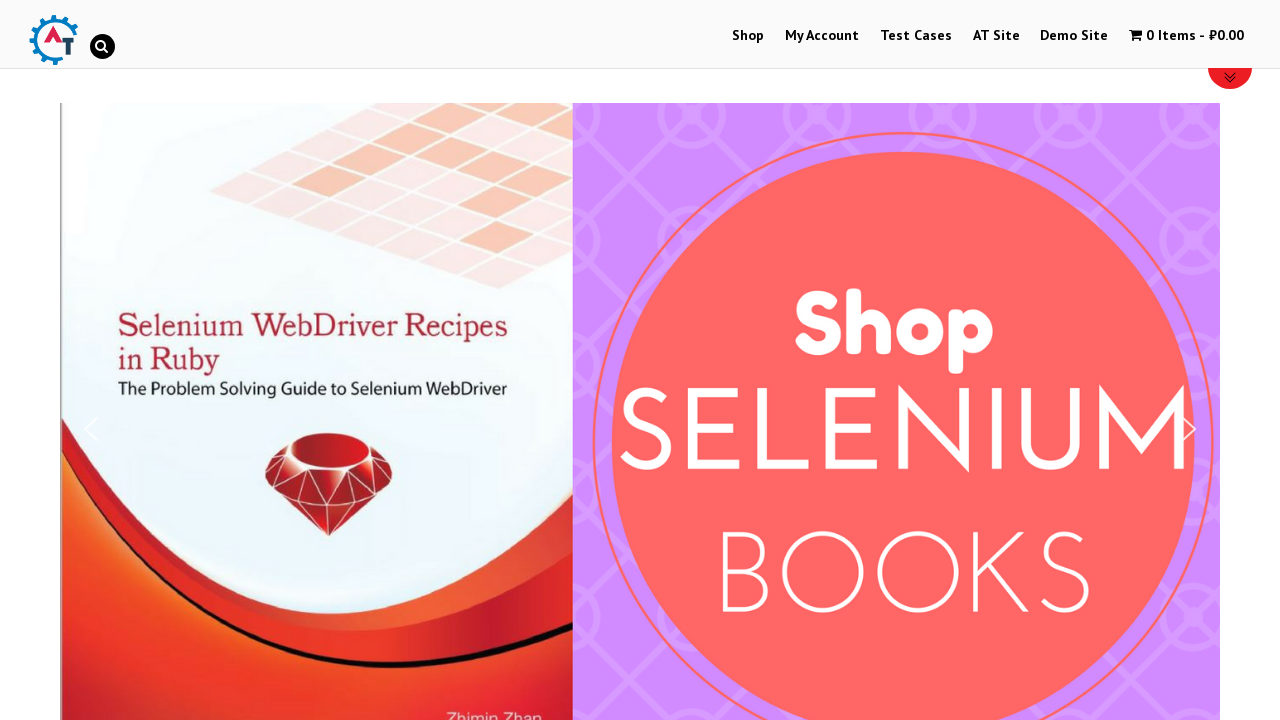

Clicked on Shop Menu at (748, 36) on xpath=//li[@id='menu-item-40']
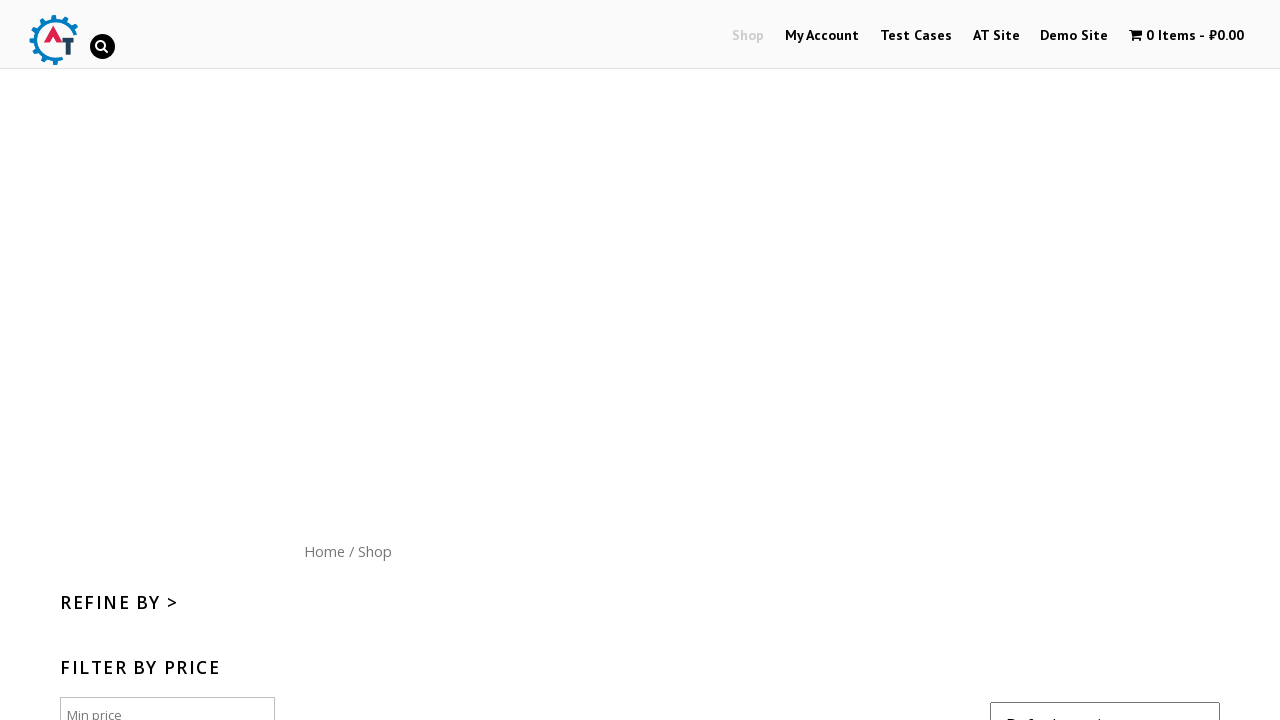

Clicked on Home menu button at (324, 551) on xpath=//div[@id='content']/nav/a
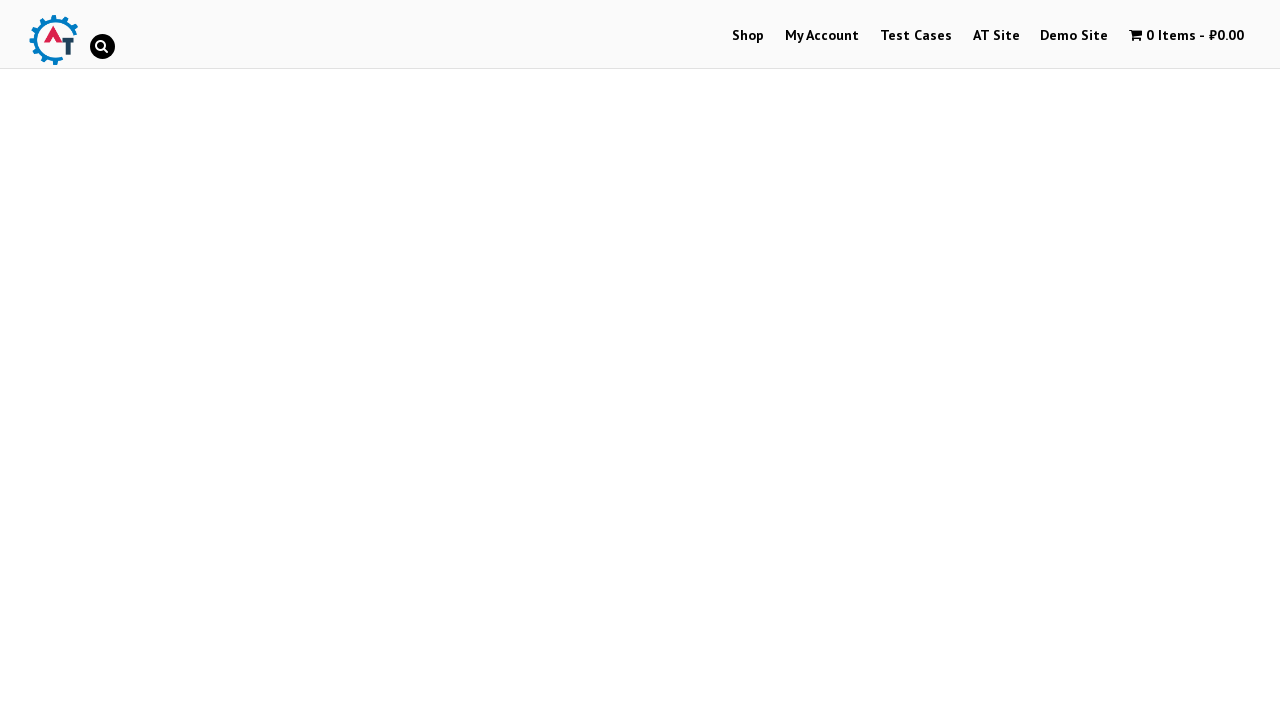

Clicked on Mastering JavaScript book image at (1039, 361) on (//img[@title='Mastering JavaScript'])[1]
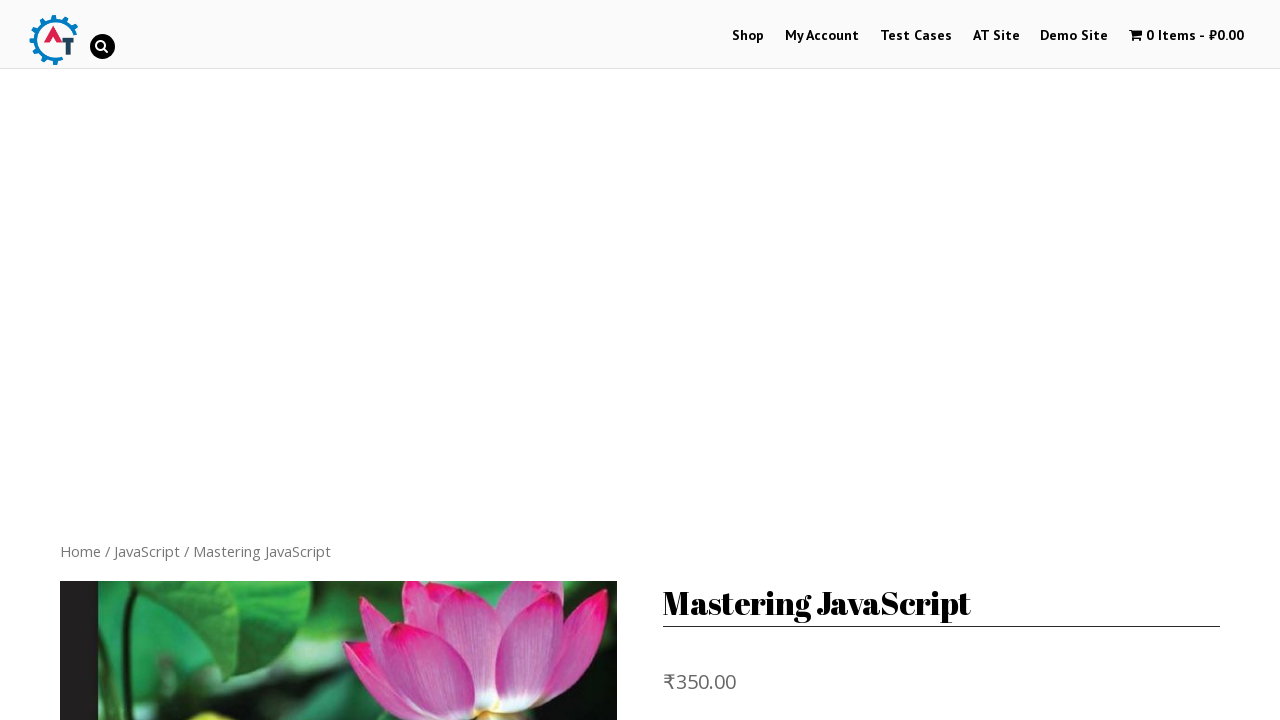

Product page loaded with Add to basket button visible
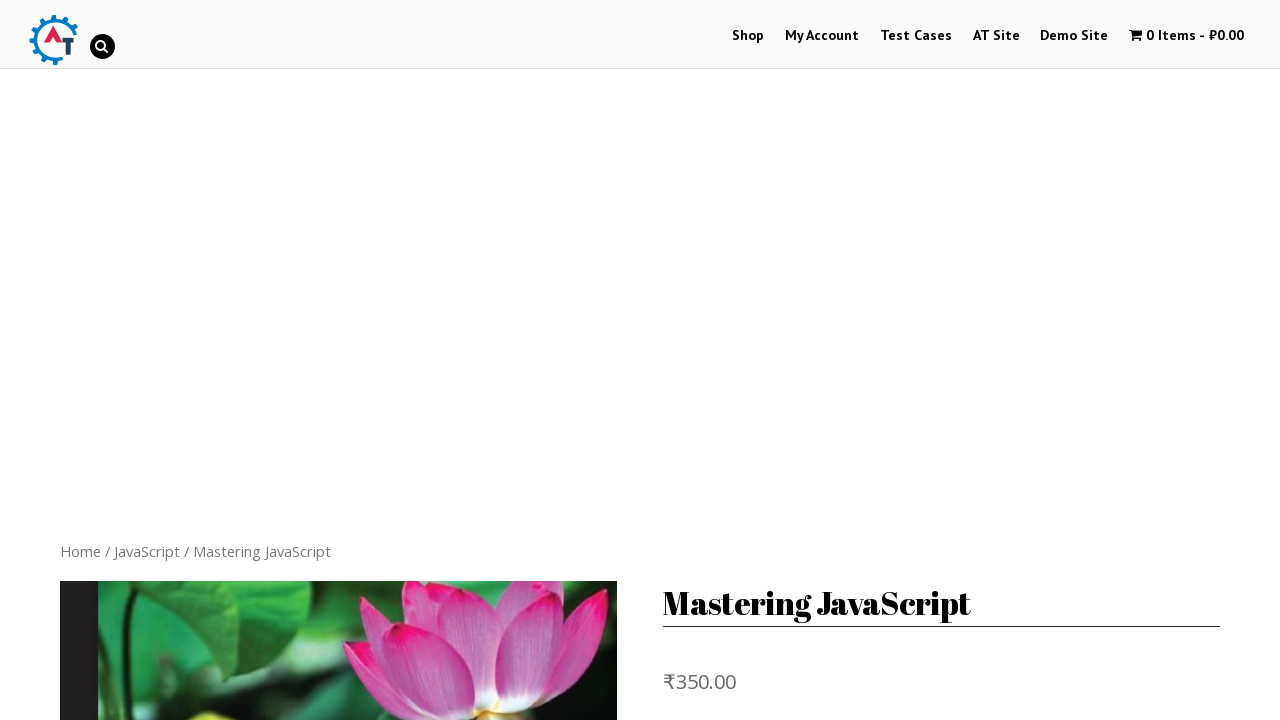

Cleared quantity input field on //input[@title='Qty']
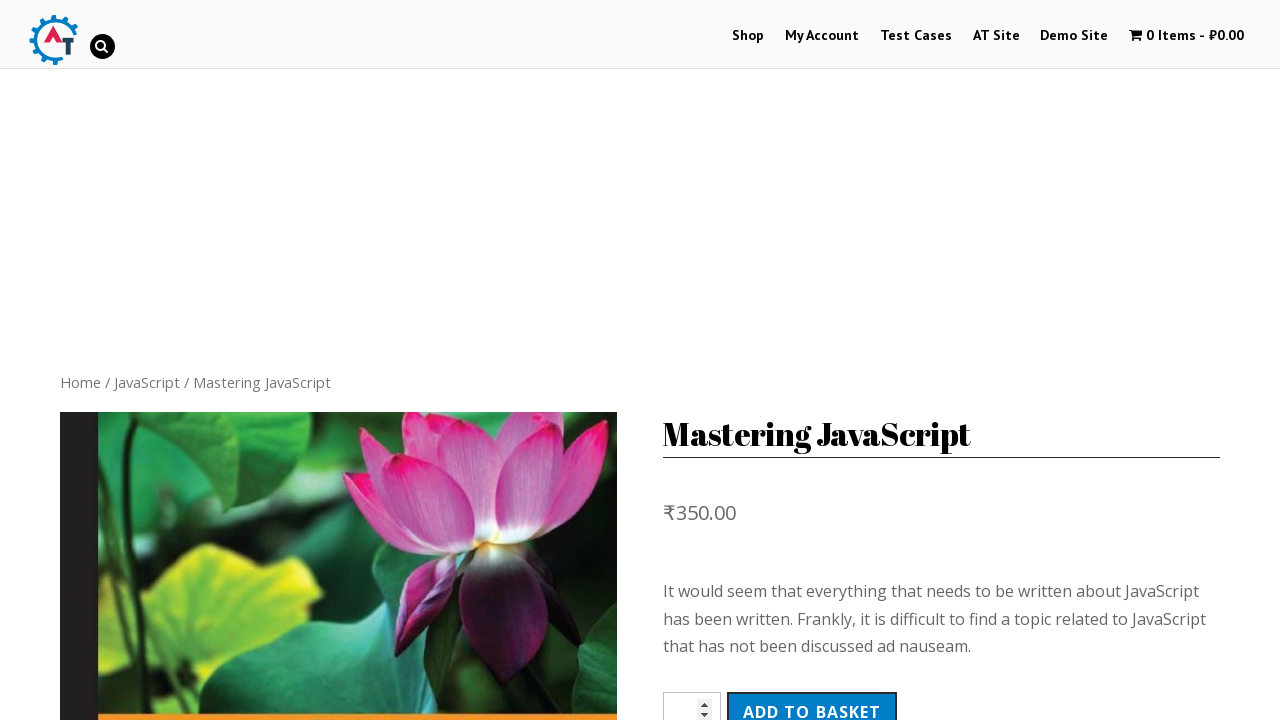

Set quantity to 3 on //input[@title='Qty']
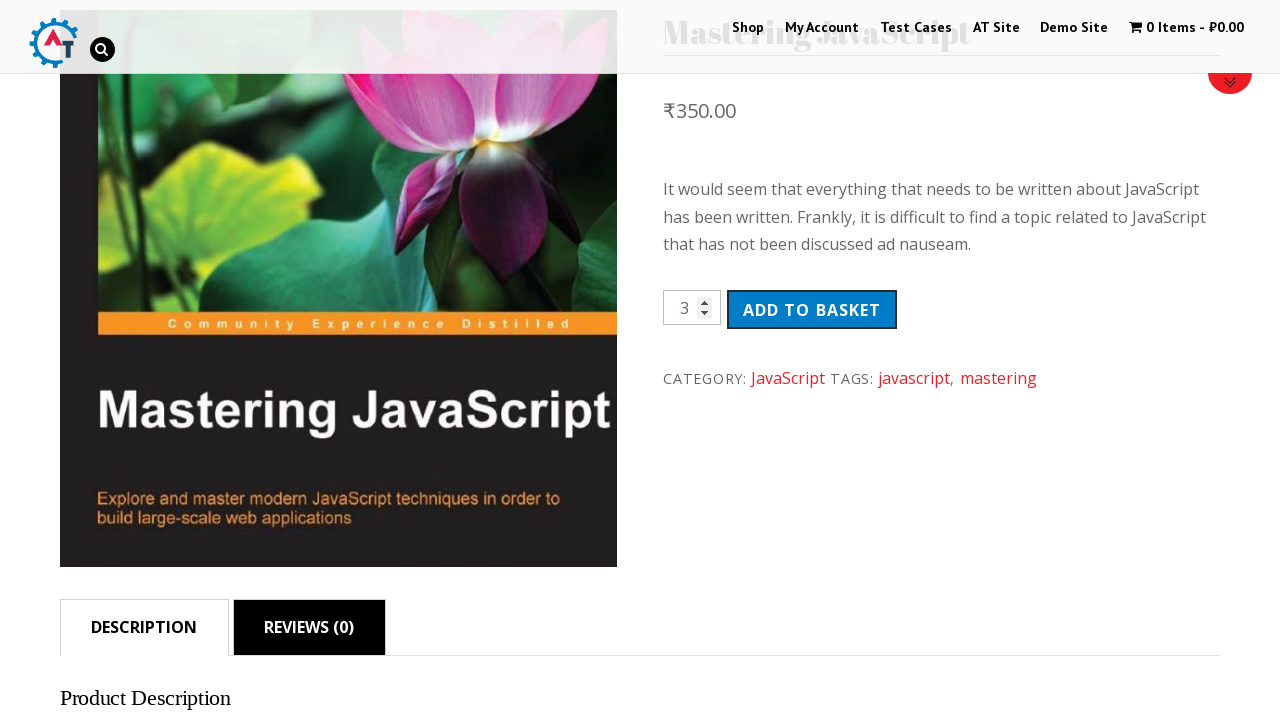

Clicked Add to basket button at (812, 310) on xpath=//button[normalize-space()='Add to basket']
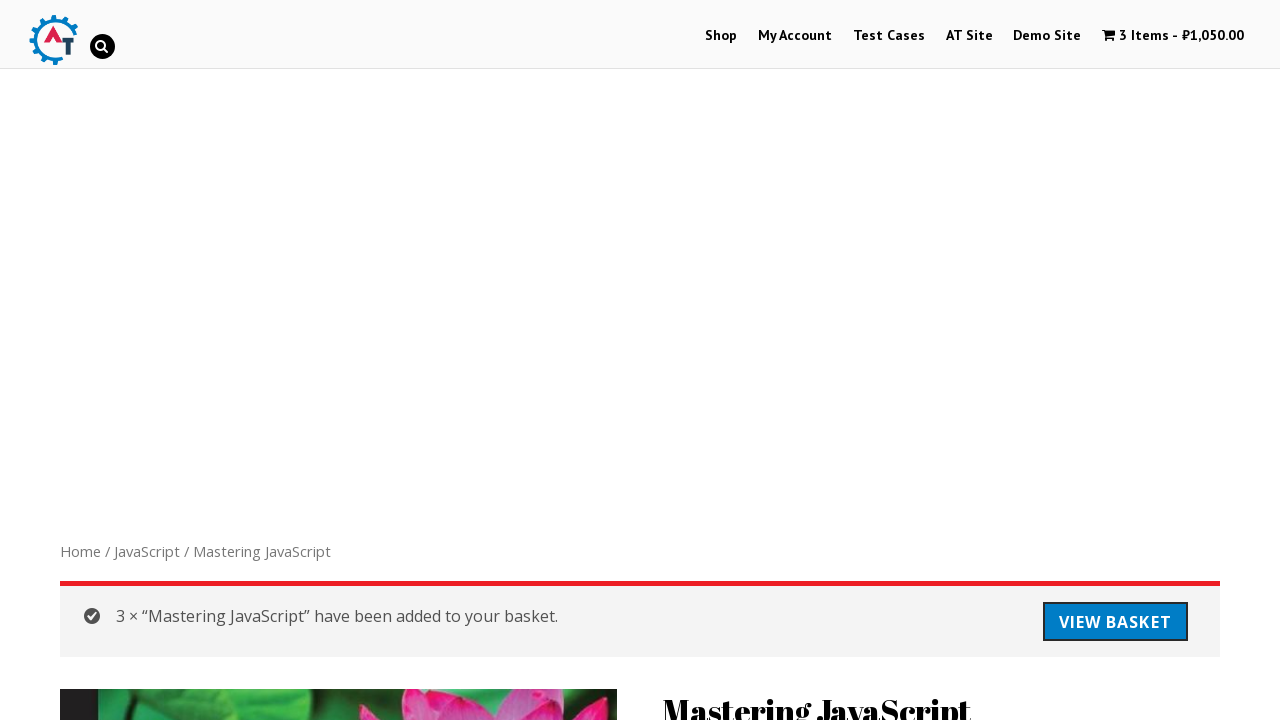

Product added to basket successfully - confirmation message displayed
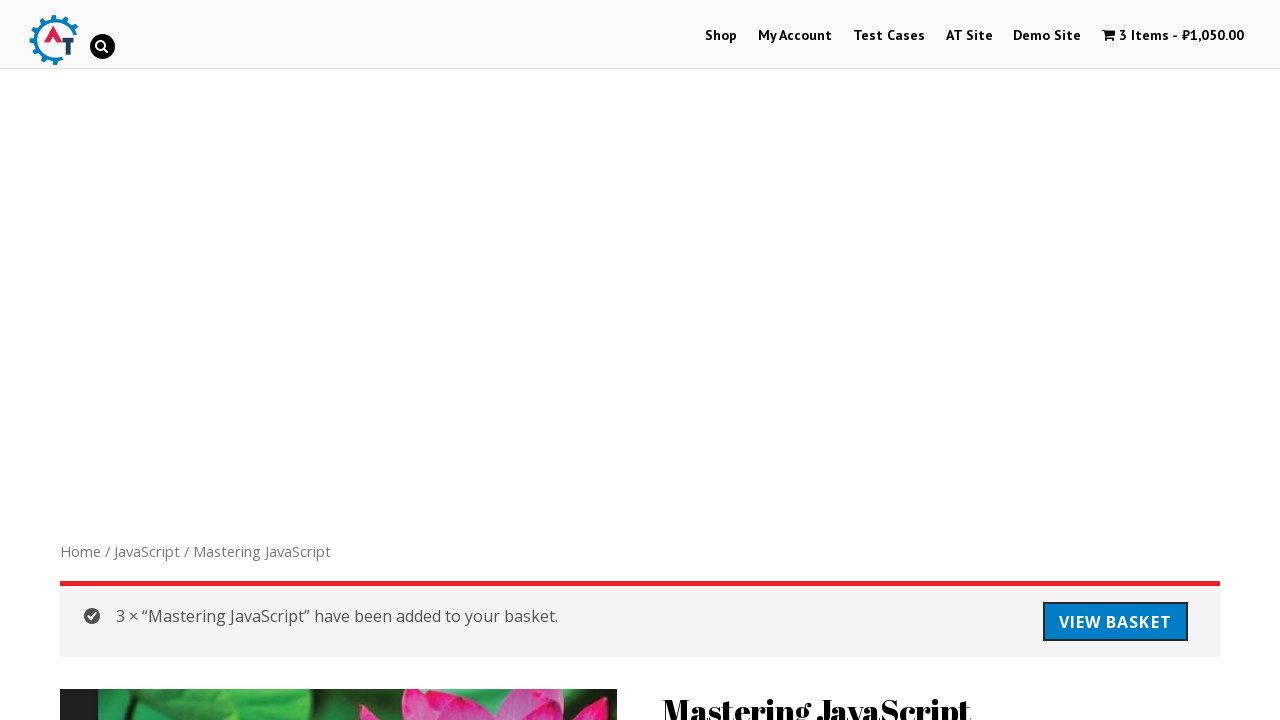

Clicked View your shopping cart link at (1173, 36) on xpath=//a[@title='View your shopping cart']
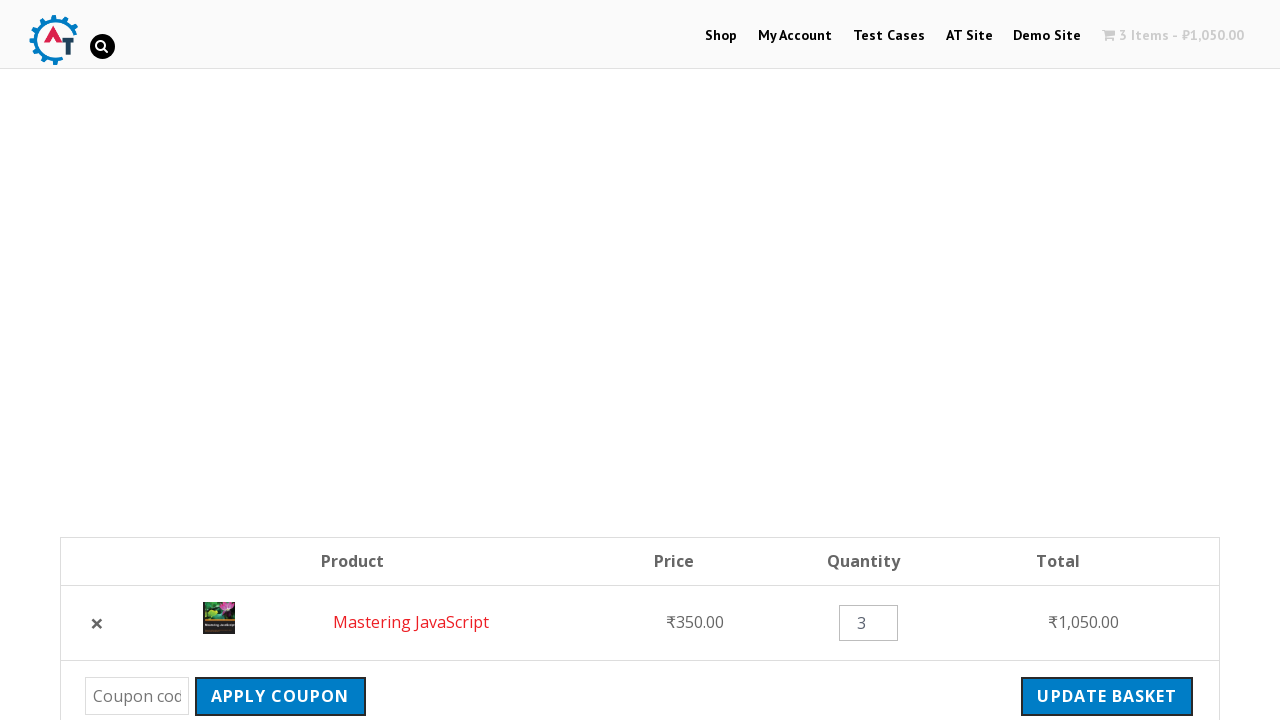

Entered coupon code 'krishnasakinala' on //input[@id='coupon_code']
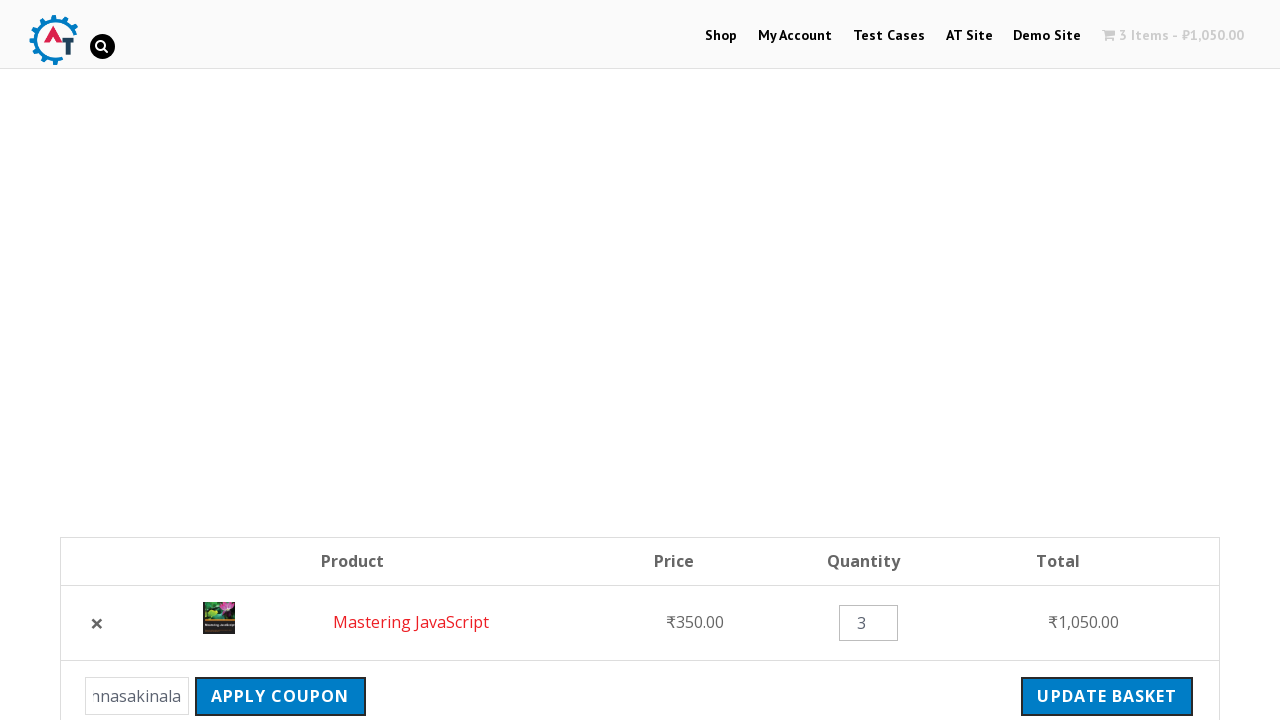

Clicked apply coupon button at (280, 696) on xpath=//input[@name='apply_coupon']
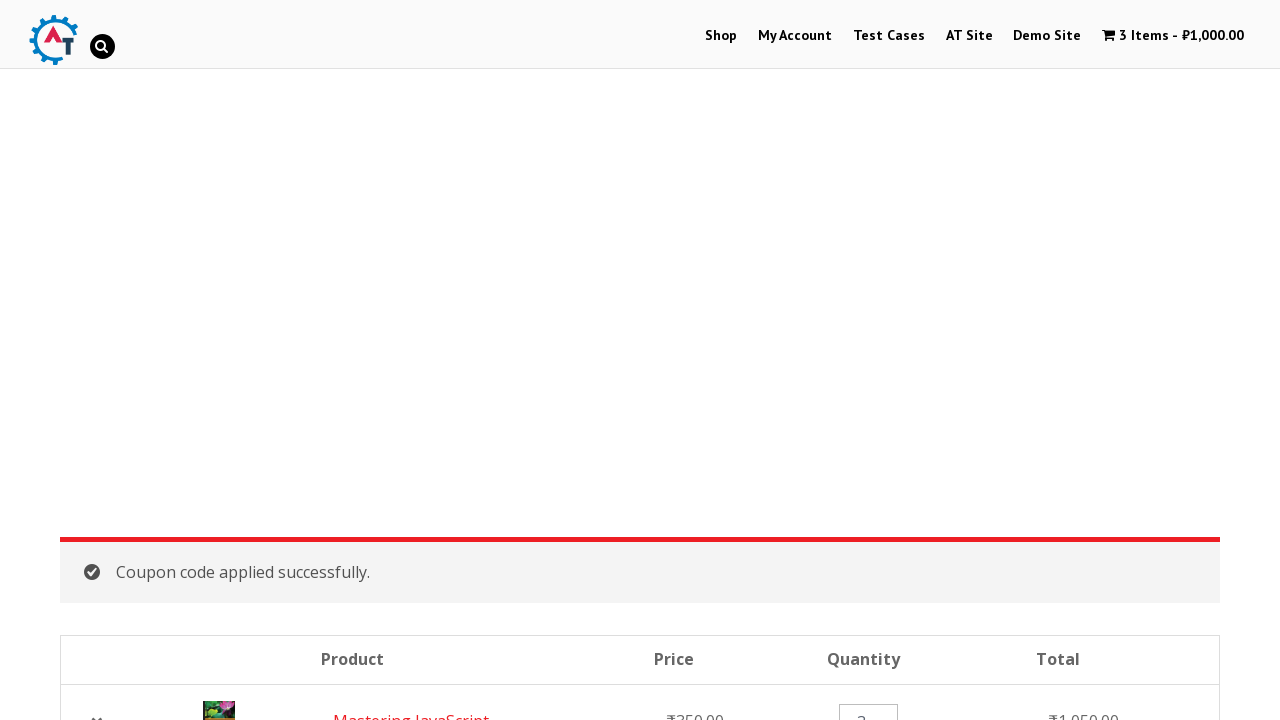

Coupon successfully applied - discount verified in cart
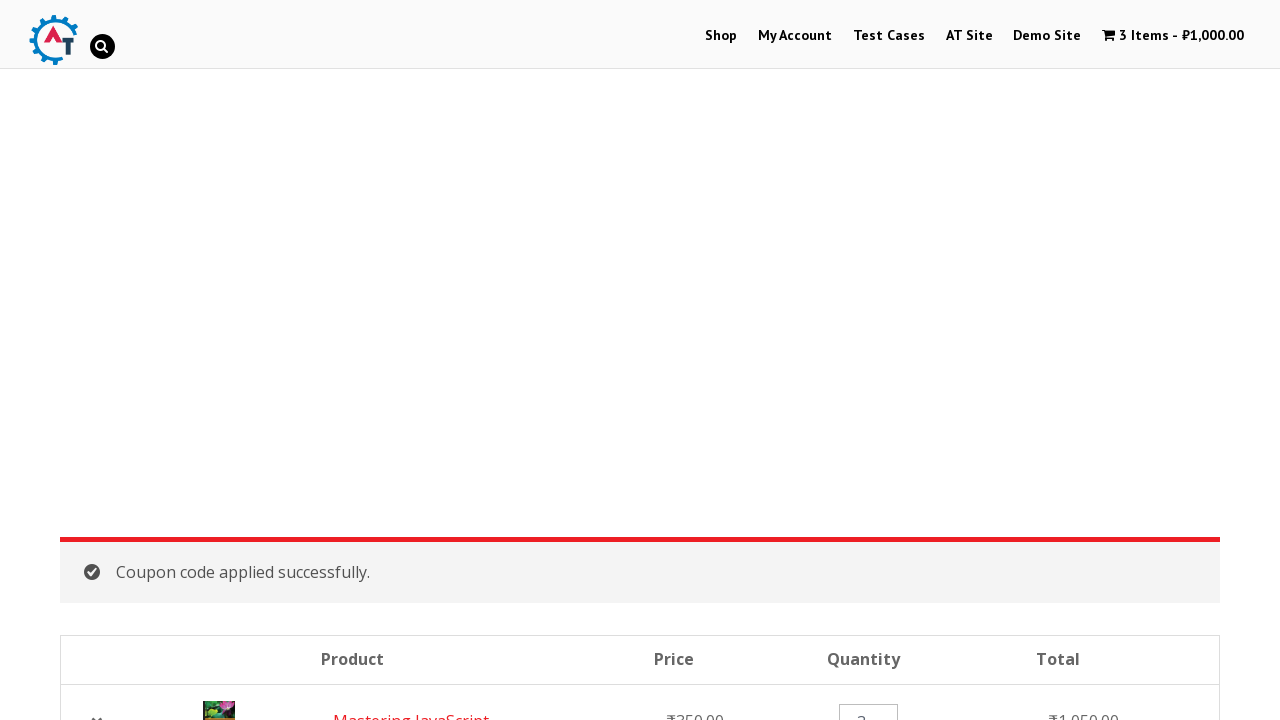

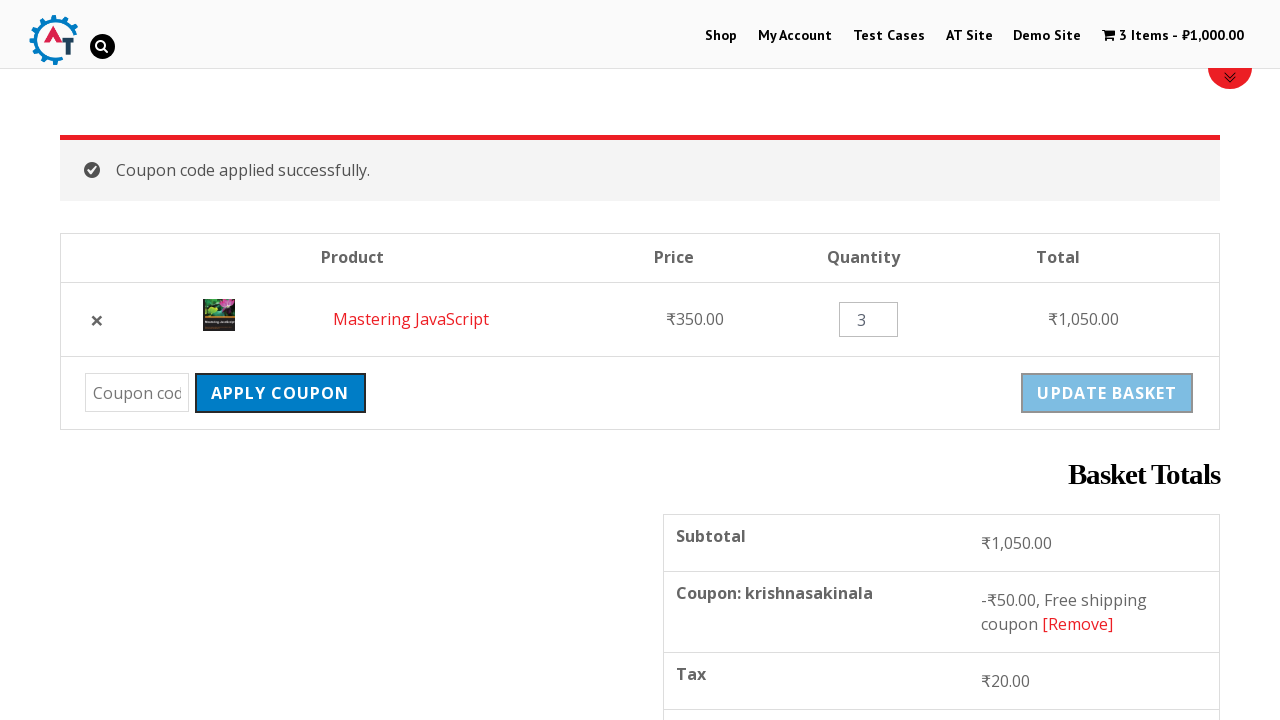